Tests XPath traversal techniques (sibling and parent navigation) by locating buttons in the header using different XPath strategies and retrieving their text content

Starting URL: https://rahulshettyacademy.com/AutomationPractice/

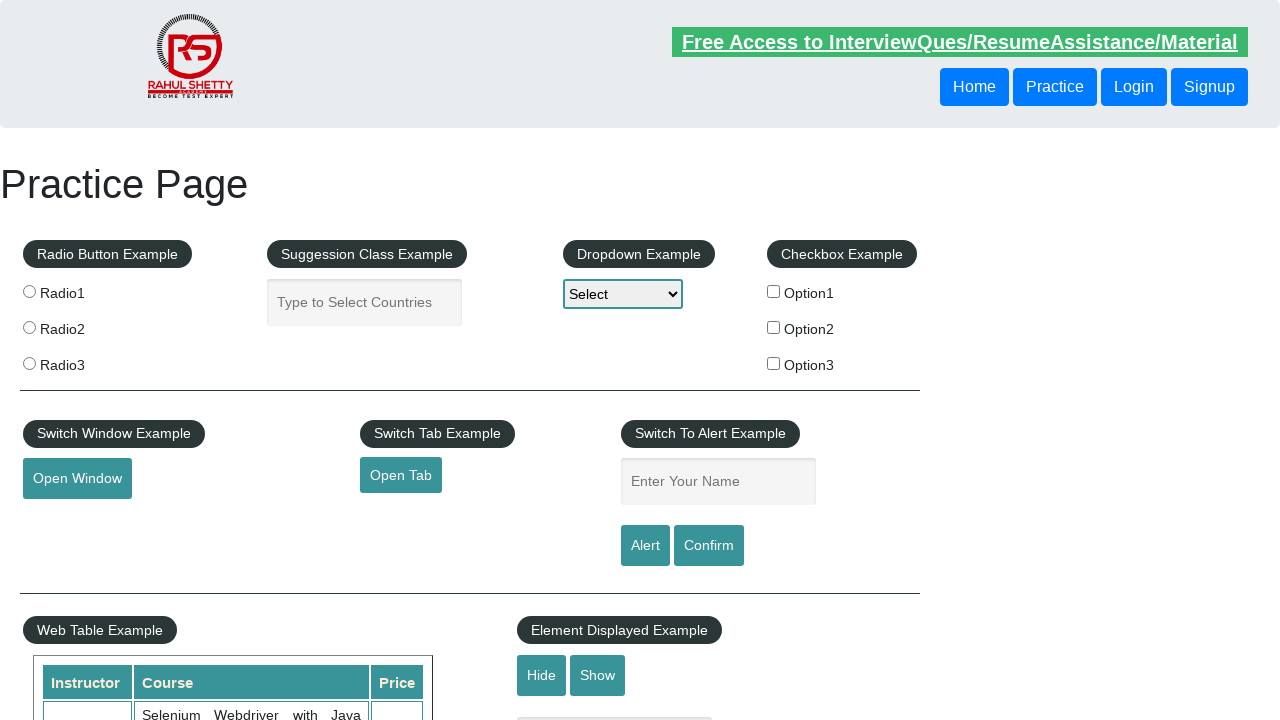

Retrieved text content of button using following-sibling XPath traversal
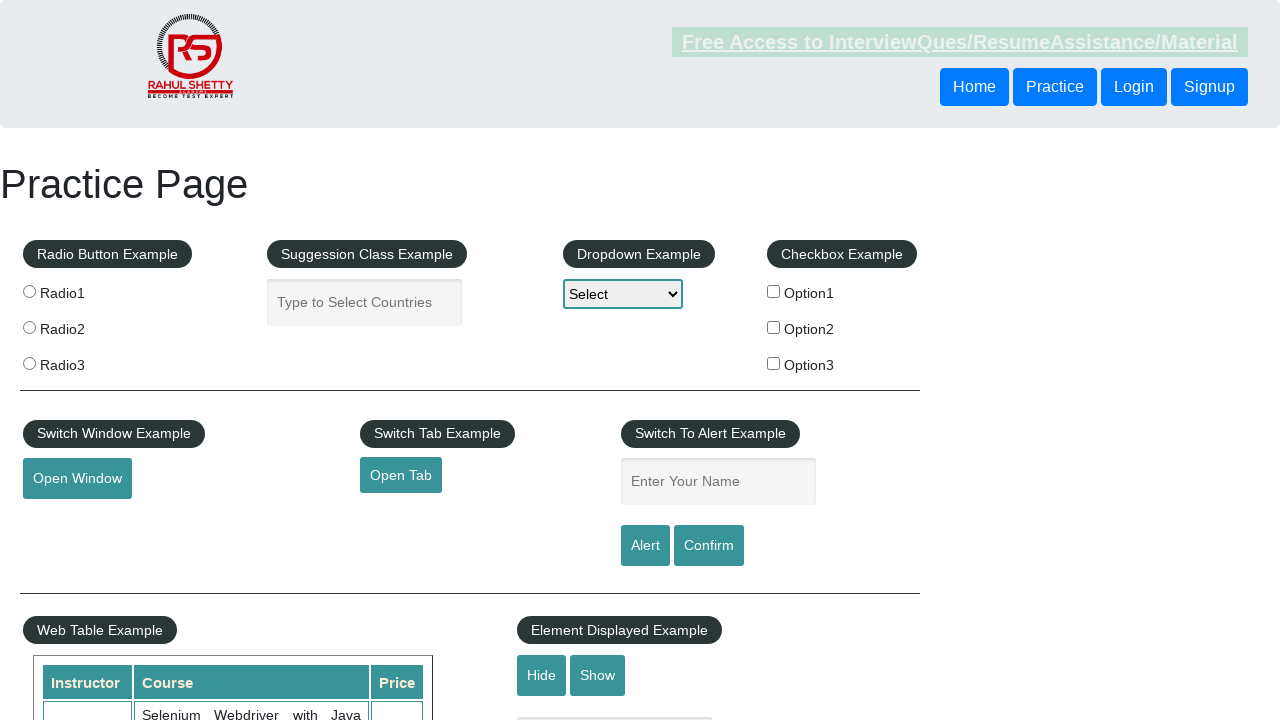

Printed sibling button text to console
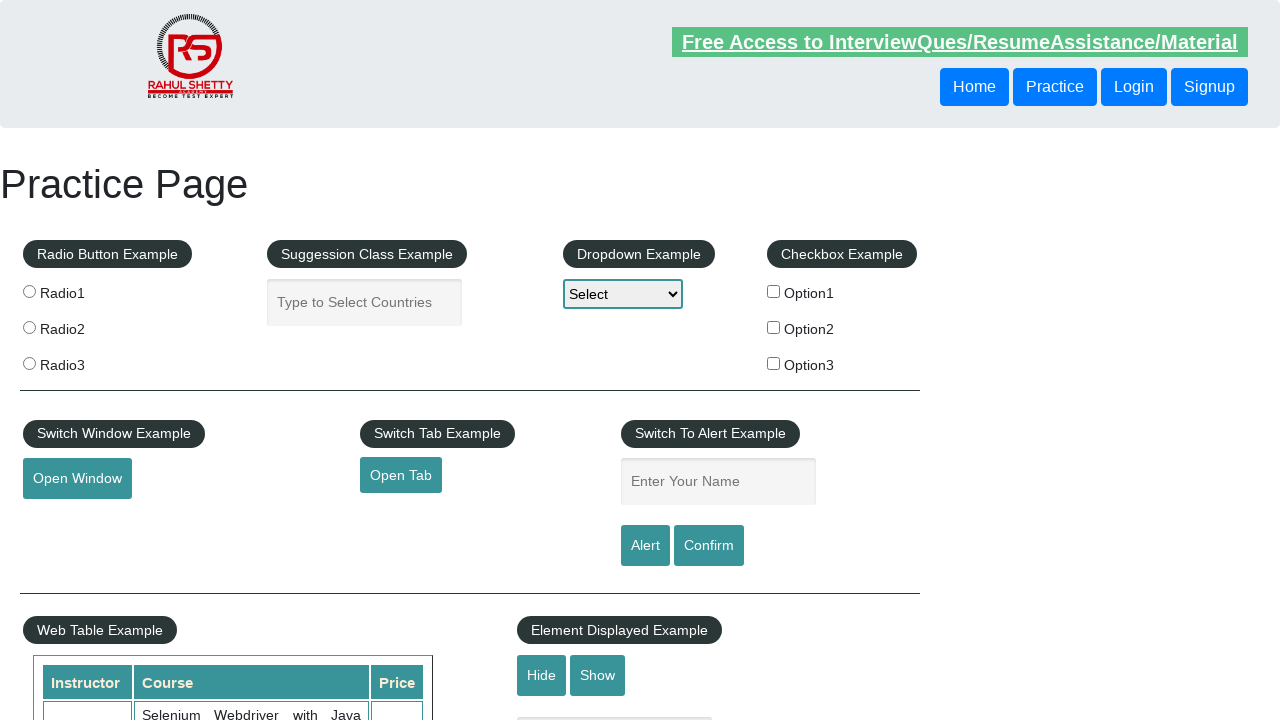

Retrieved text content of button using parent XPath traversal
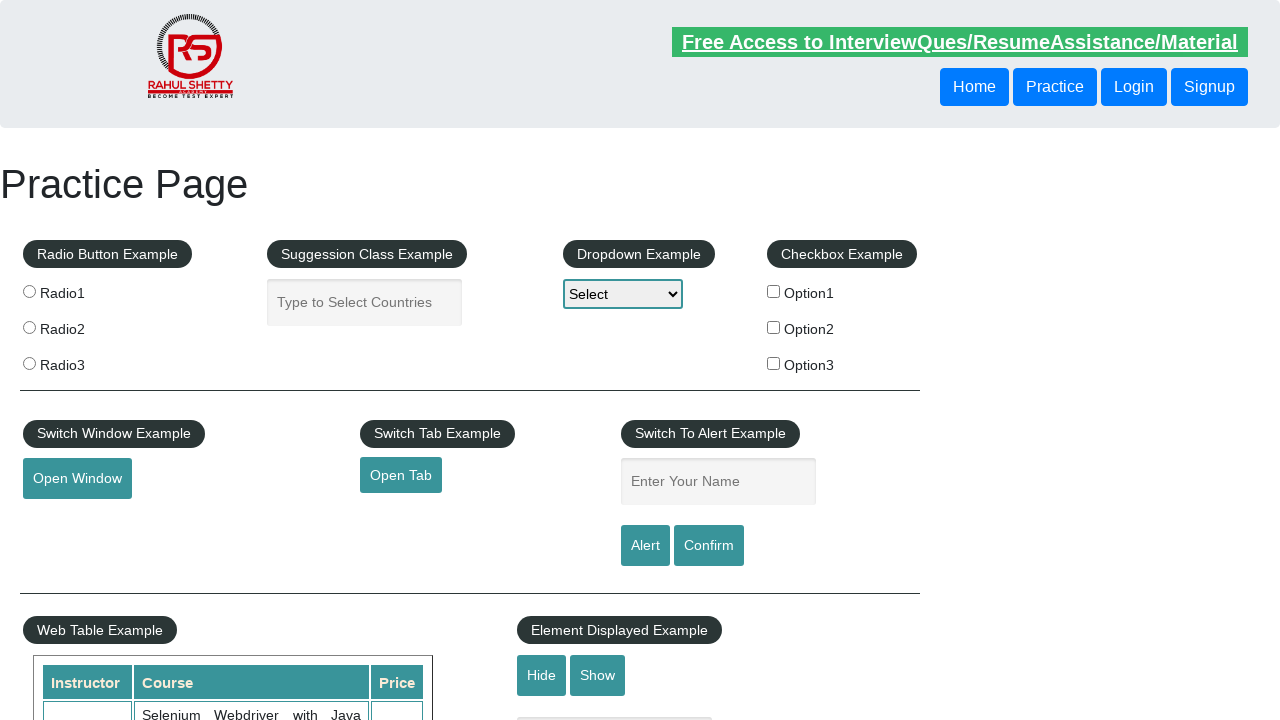

Printed parent traversal button text to console
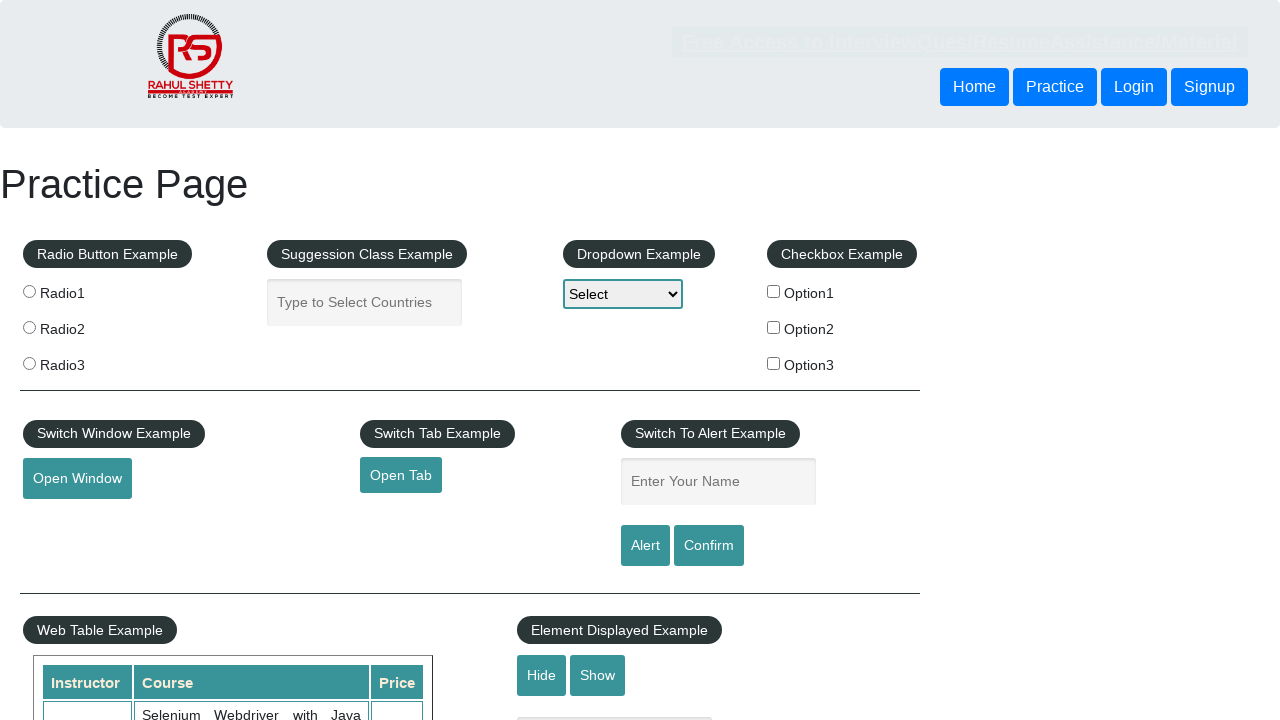

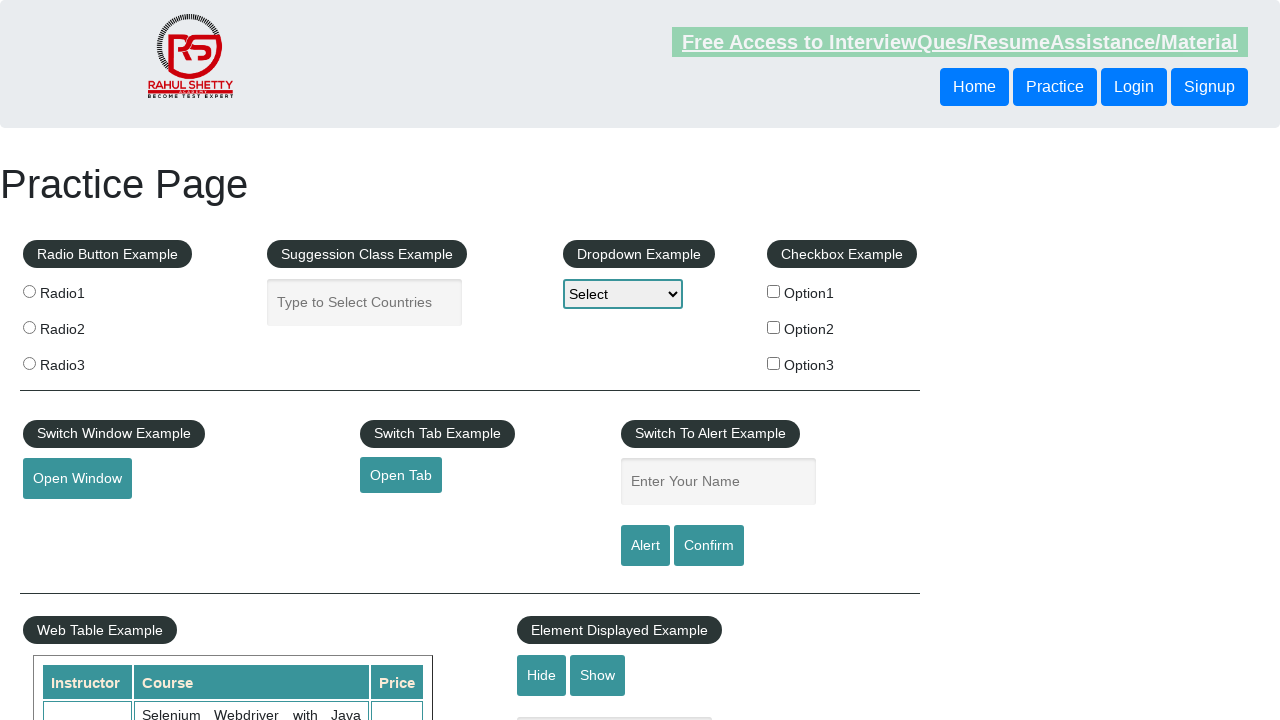